Tests registration form by filling in various fields including name, contact information, preferences, and skills selection

Starting URL: https://demo.automationtesting.in/Register.html

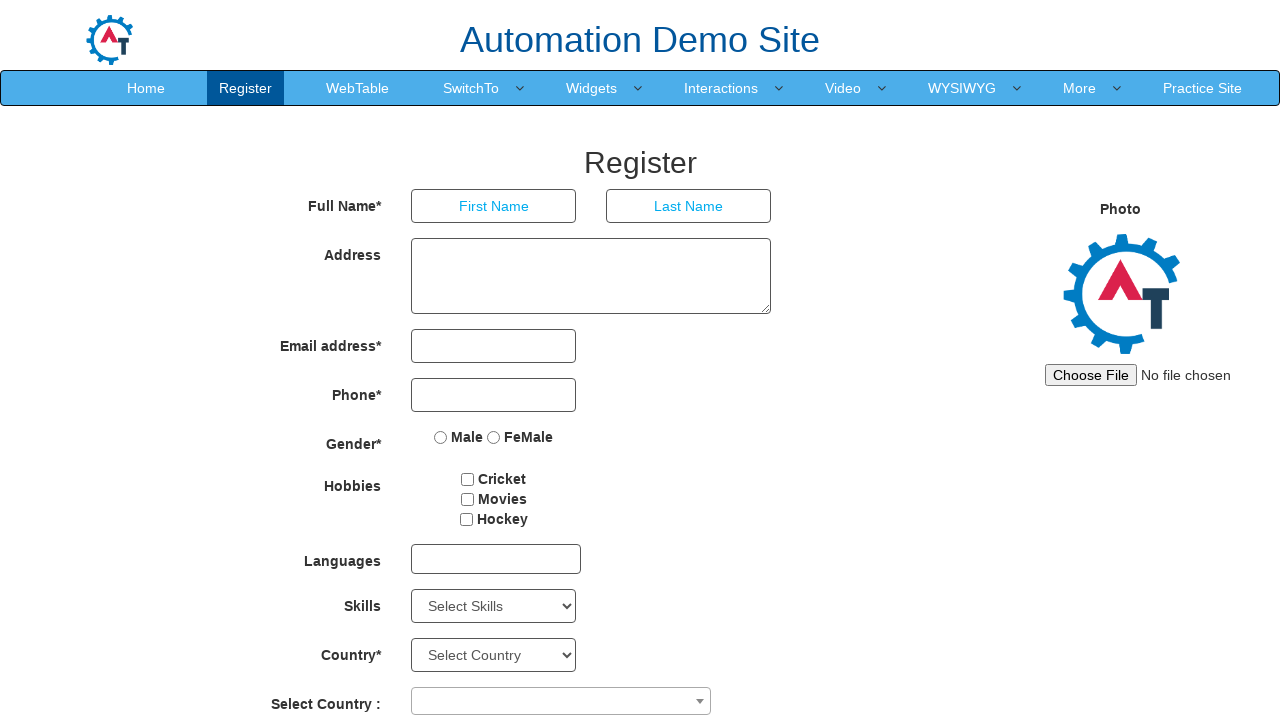

Filled first name field with 'Filda' on xpath=//*[@id="basicBootstrapForm"]/div[1]/div[1]/input
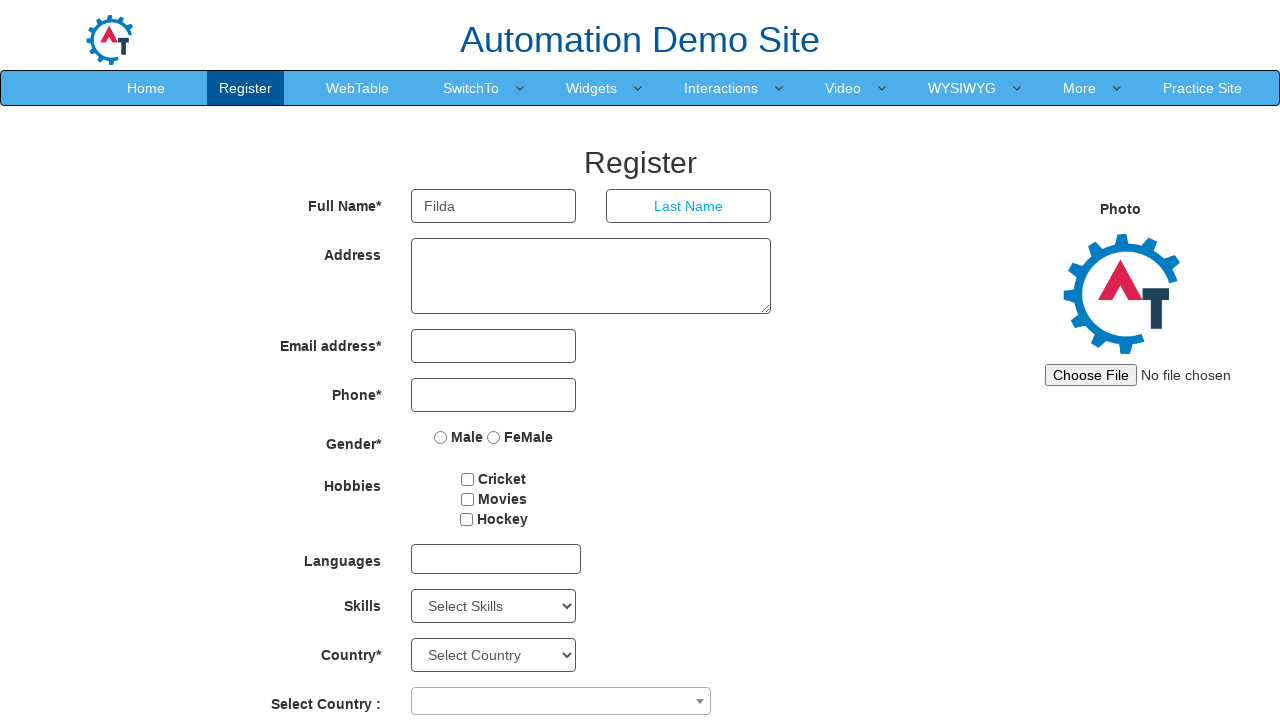

Filled last name field with 'Rodrigues' on xpath=//*[@id="basicBootstrapForm"]/div[1]/div[2]/input
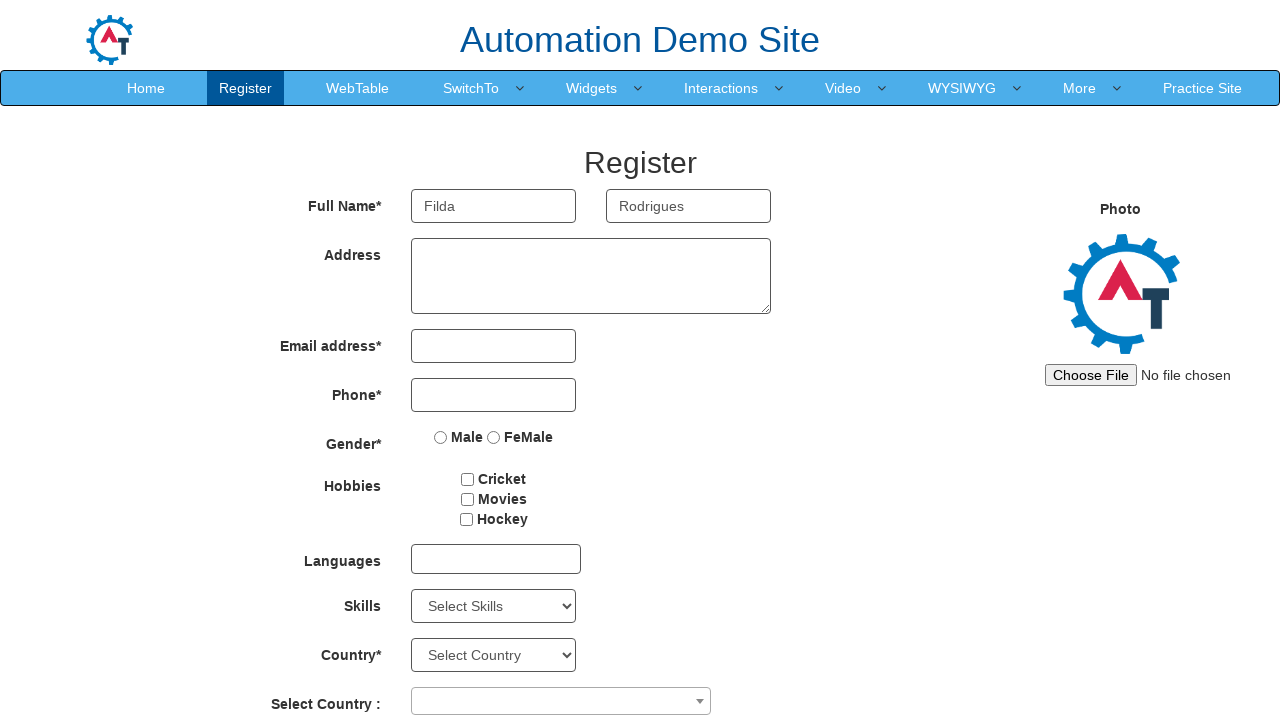

Filled address field with 'Rose Villa' on xpath=//*[@id="basicBootstrapForm"]/div[2]/div/textarea
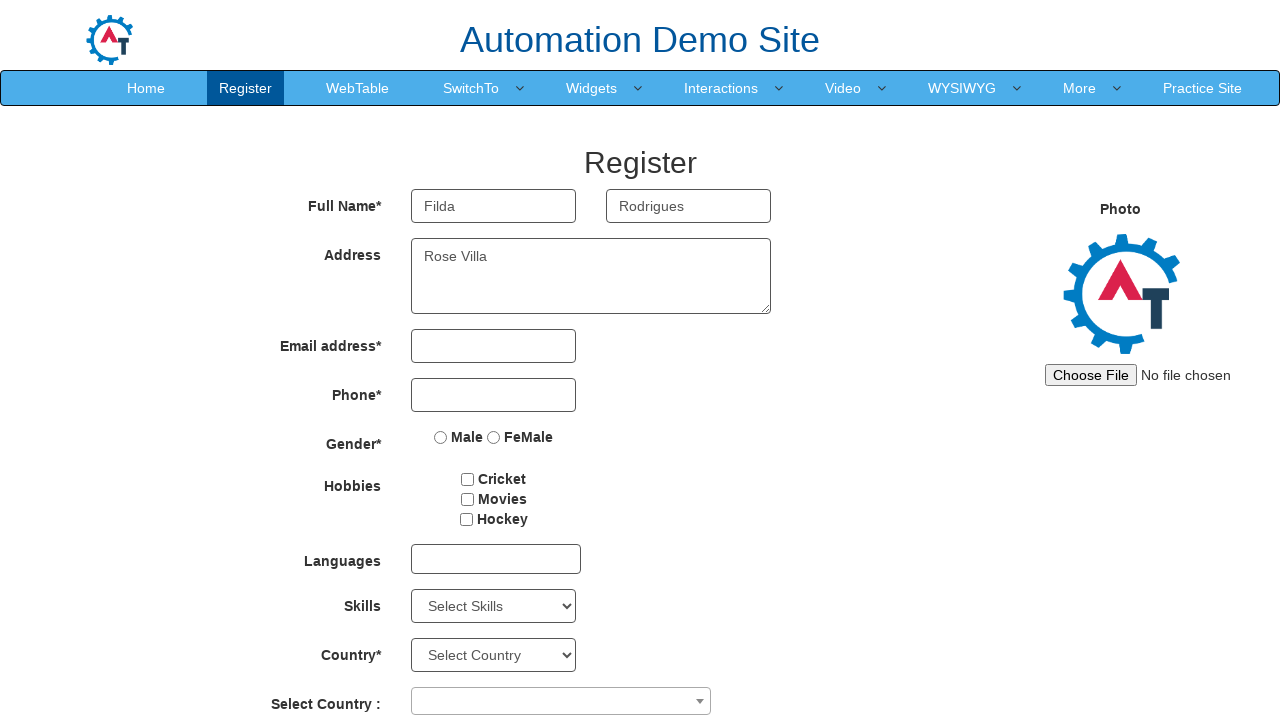

Filled email field with 'fildarodriques@gmail.com' on xpath=//*[@id="eid"]/input
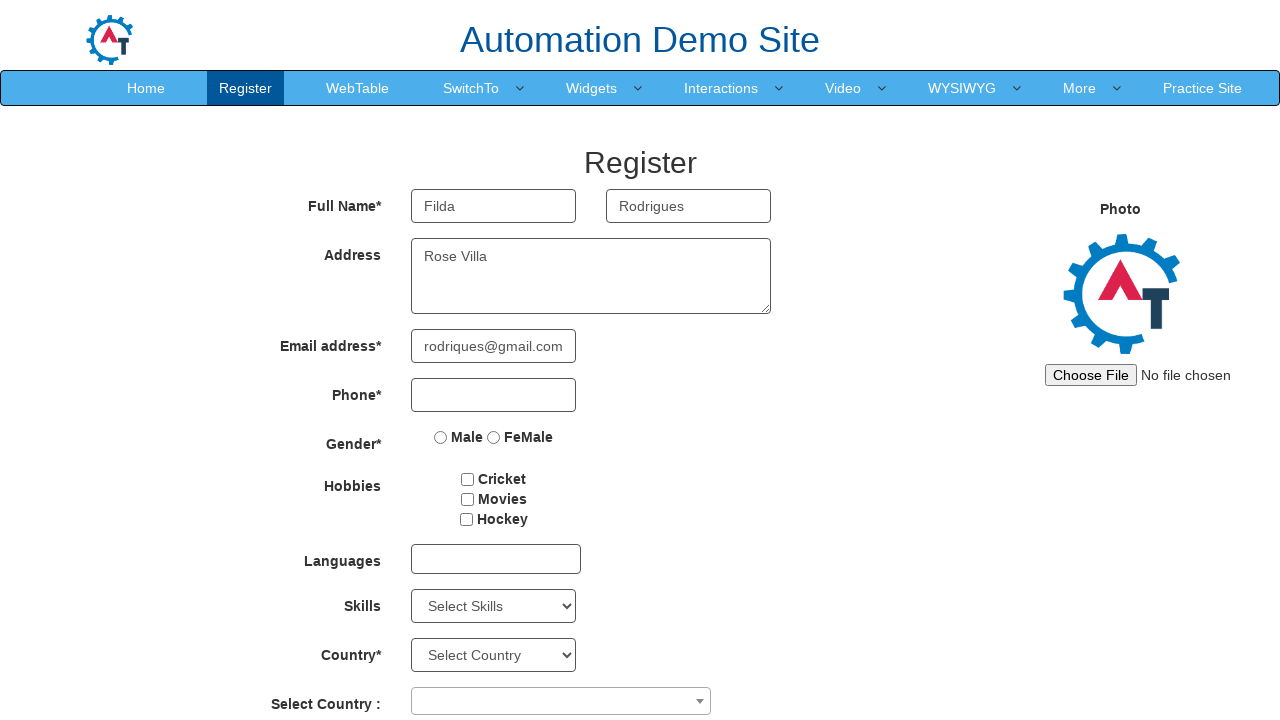

Filled phone number field with '9446027587' on xpath=//*[@id="basicBootstrapForm"]/div[4]/div/input
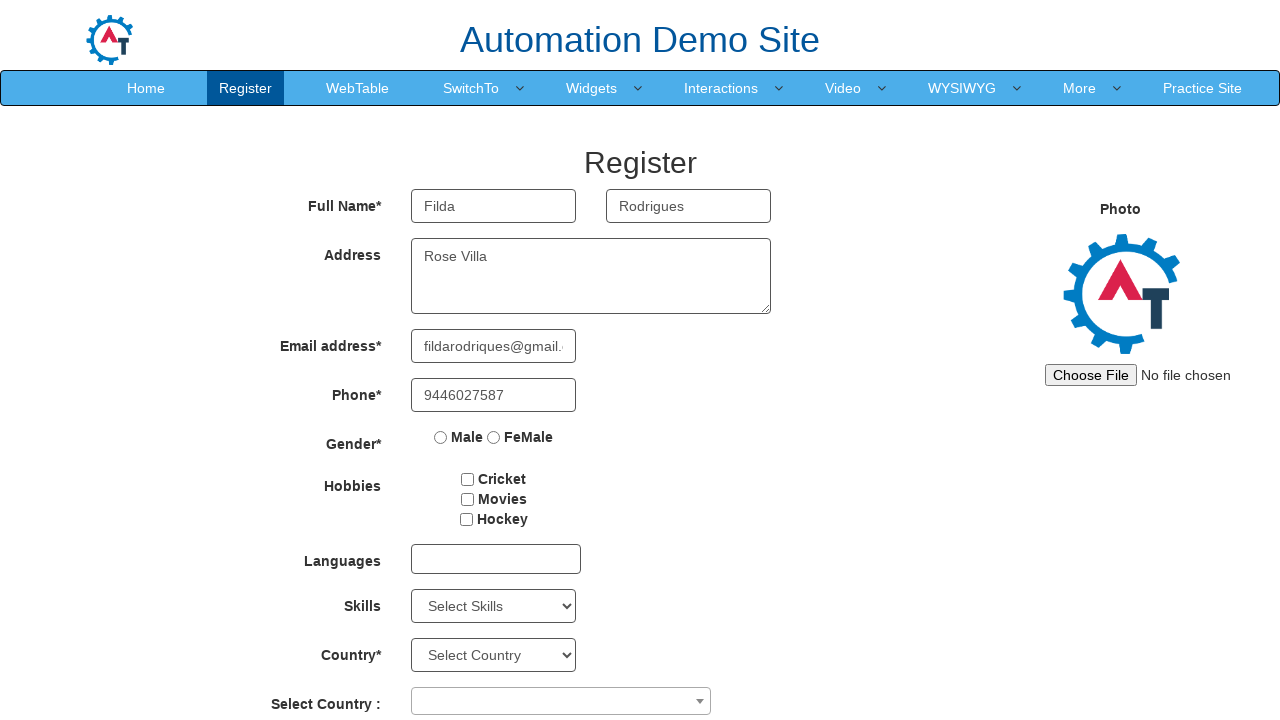

Selected gender radio button at (441, 437) on xpath=//*[@id="basicBootstrapForm"]/div[5]/div/label[1]/input
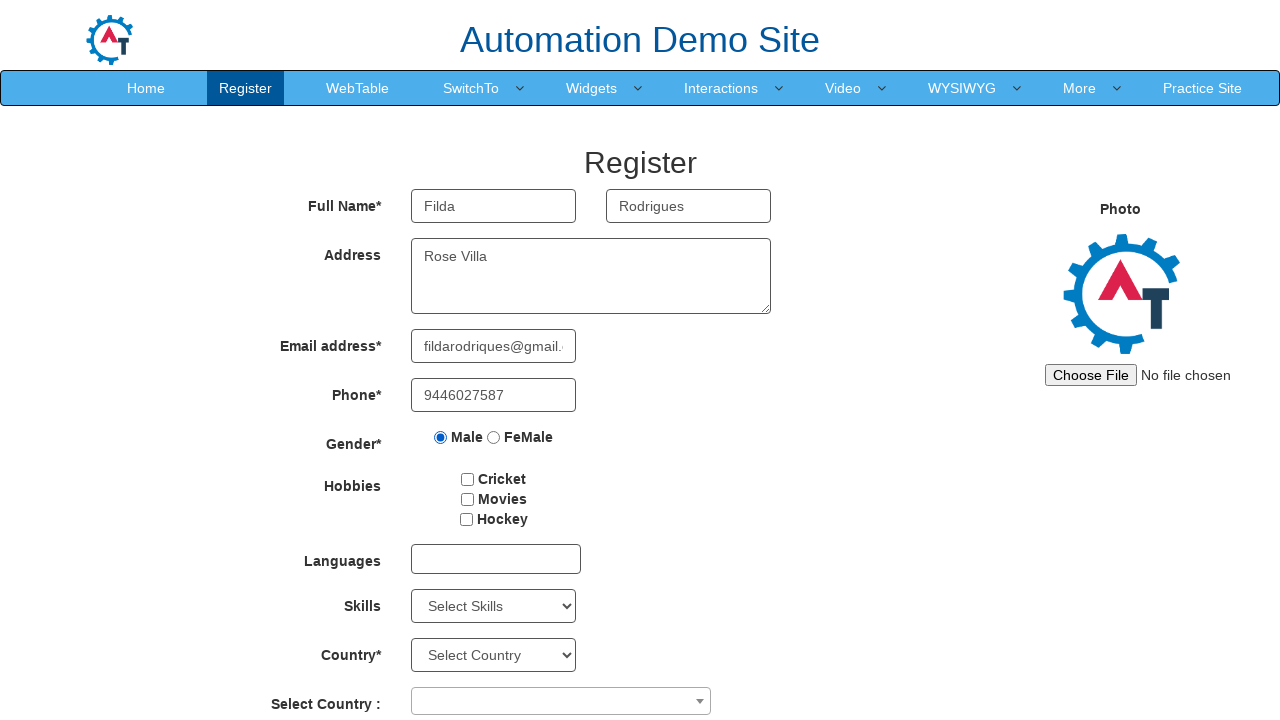

Checked hobbies checkbox at (468, 479) on xpath=//*[@id="checkbox1"]
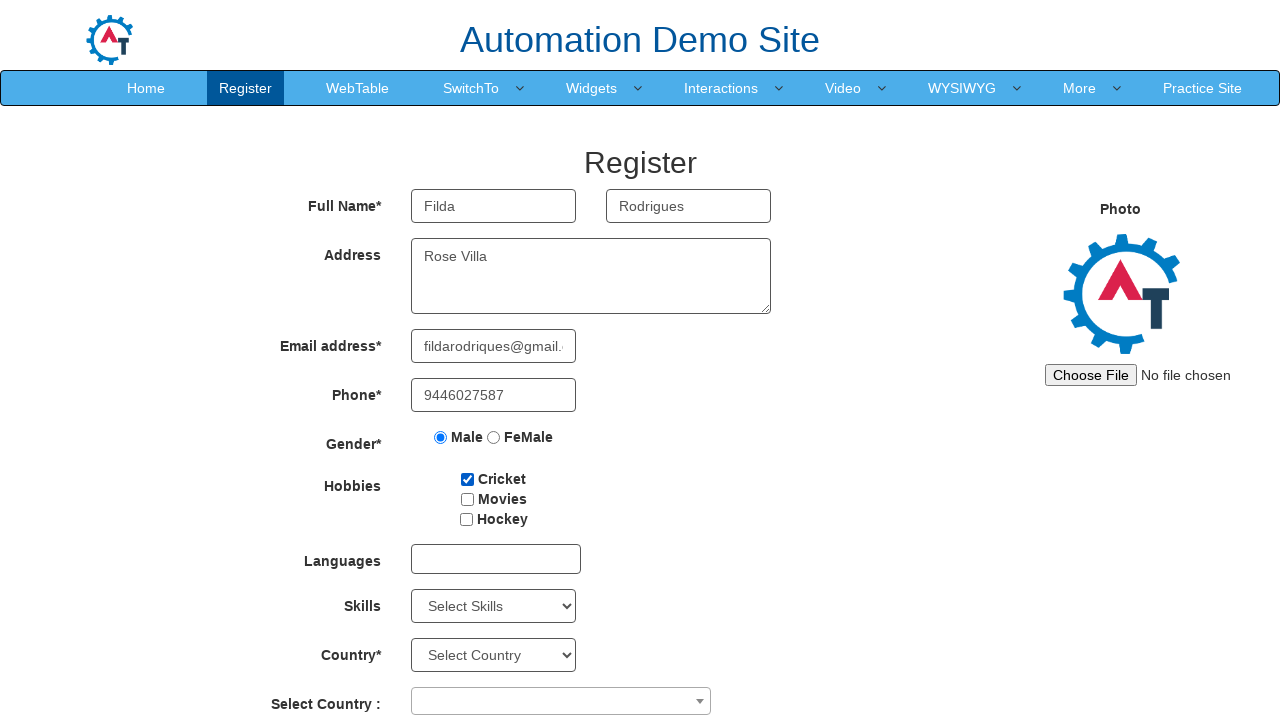

Clicked language dropdown to open at (496, 559) on xpath=//*[@id="msdd"]
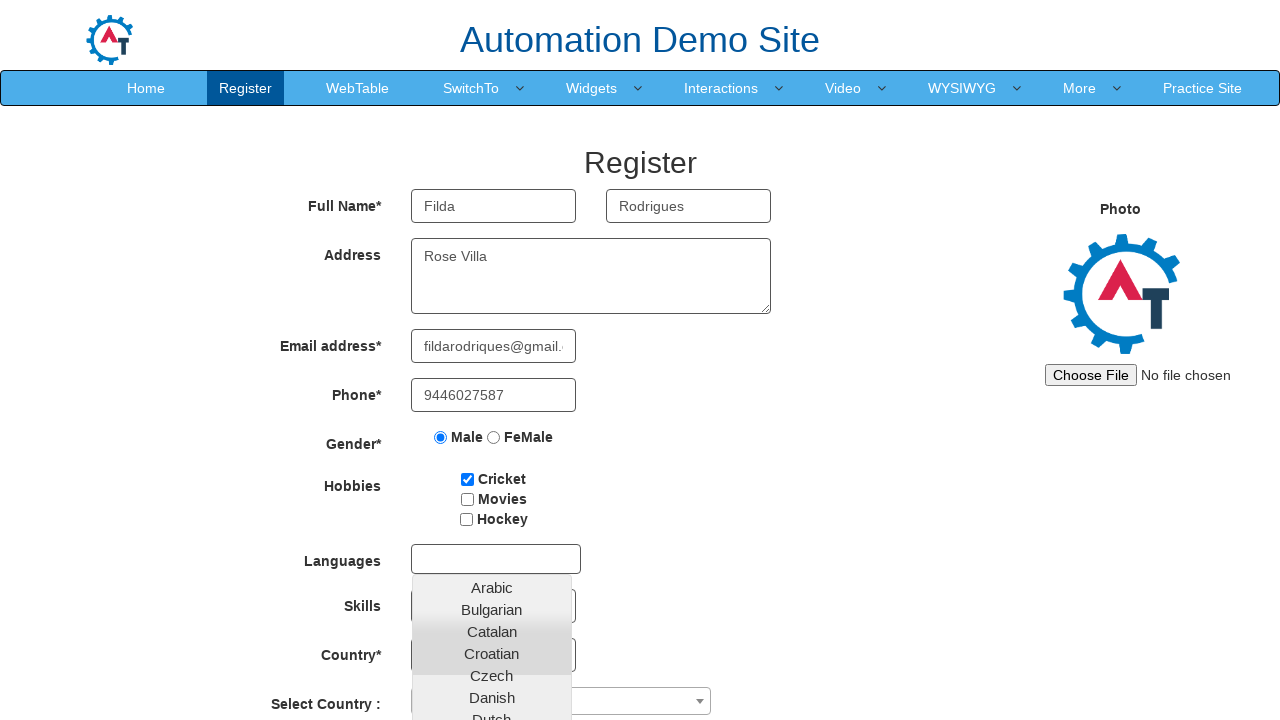

Selected Arabic language from dropdown at (492, 587) on xpath=//*[@id="basicBootstrapForm"]/div[7]/div/multi-select/div[2]/ul/li[1]/a
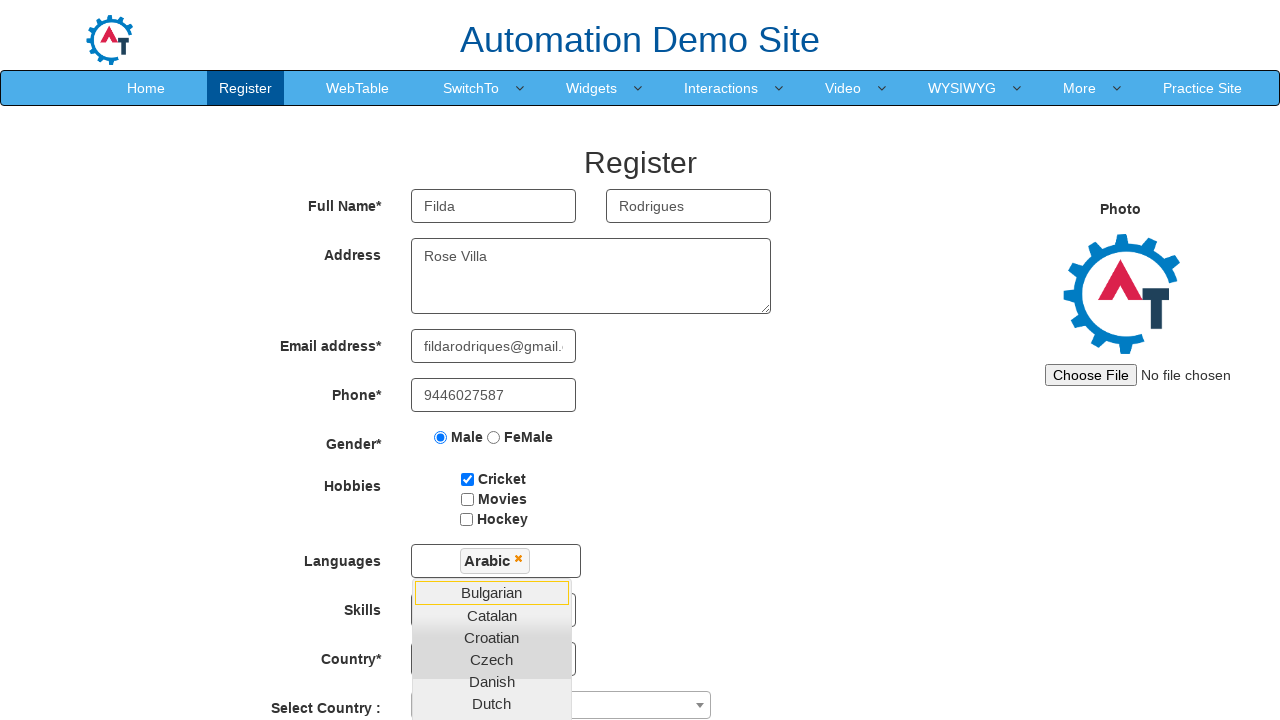

Selected 'AutoCAD' from skills dropdown on xpath=//*[@id="Skills"]
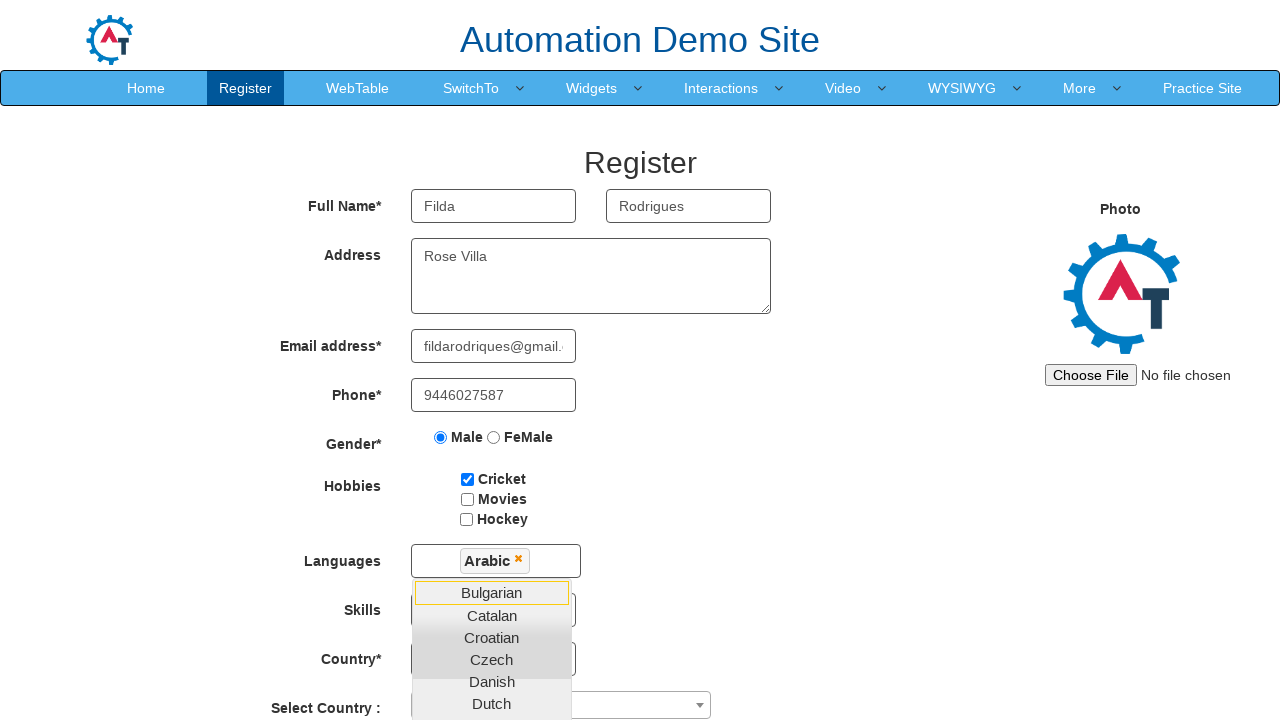

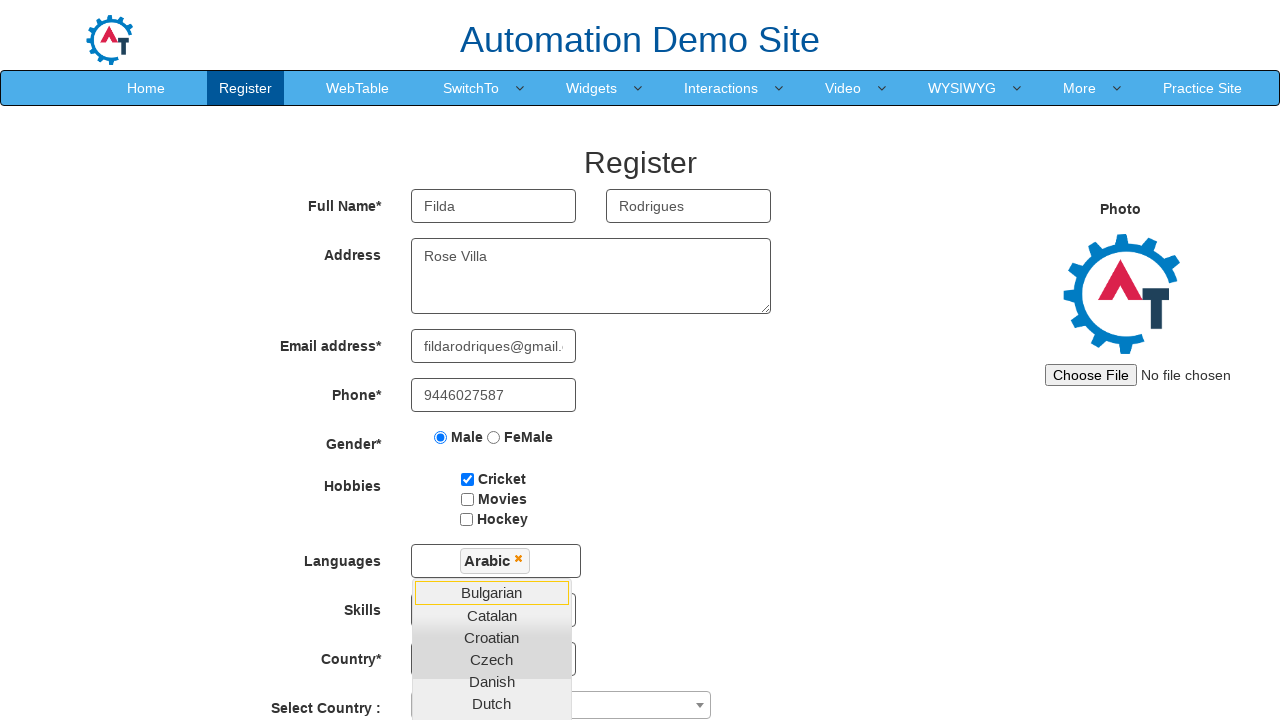